Clicks a button on The Useless Web using JavaScript to open a new window

Starting URL: https://theuselessweb.com/

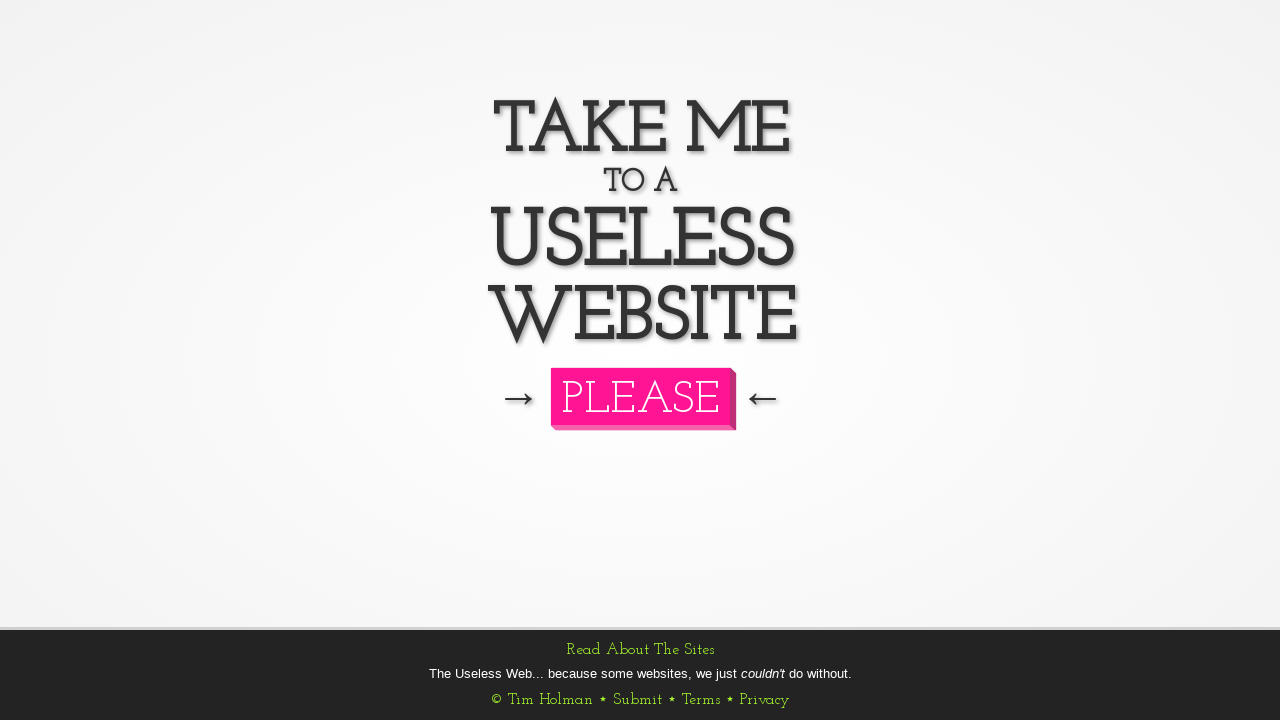

Clicked the button to navigate to a random useless website using JavaScript at (640, 396) on button#button
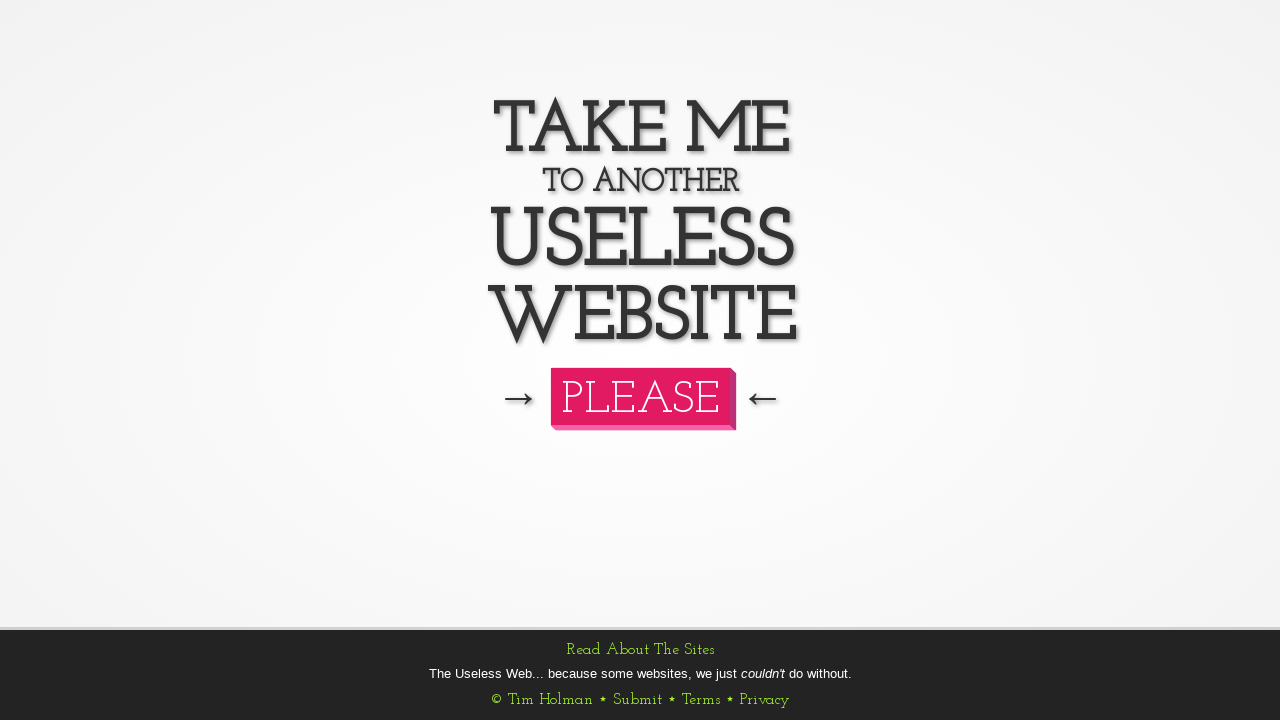

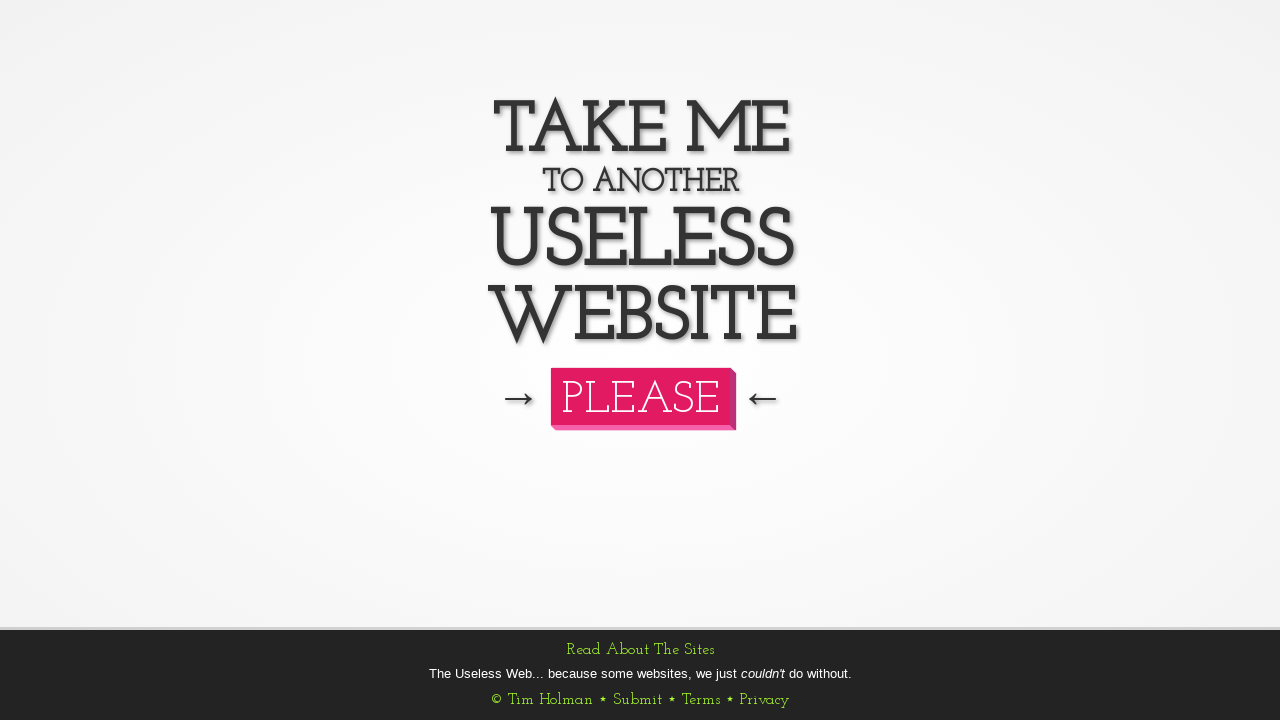